Tests drag and drop functionality by dragging an element and dropping it onto a target element

Starting URL: https://jqueryui.com/resources/demos/droppable/default.html

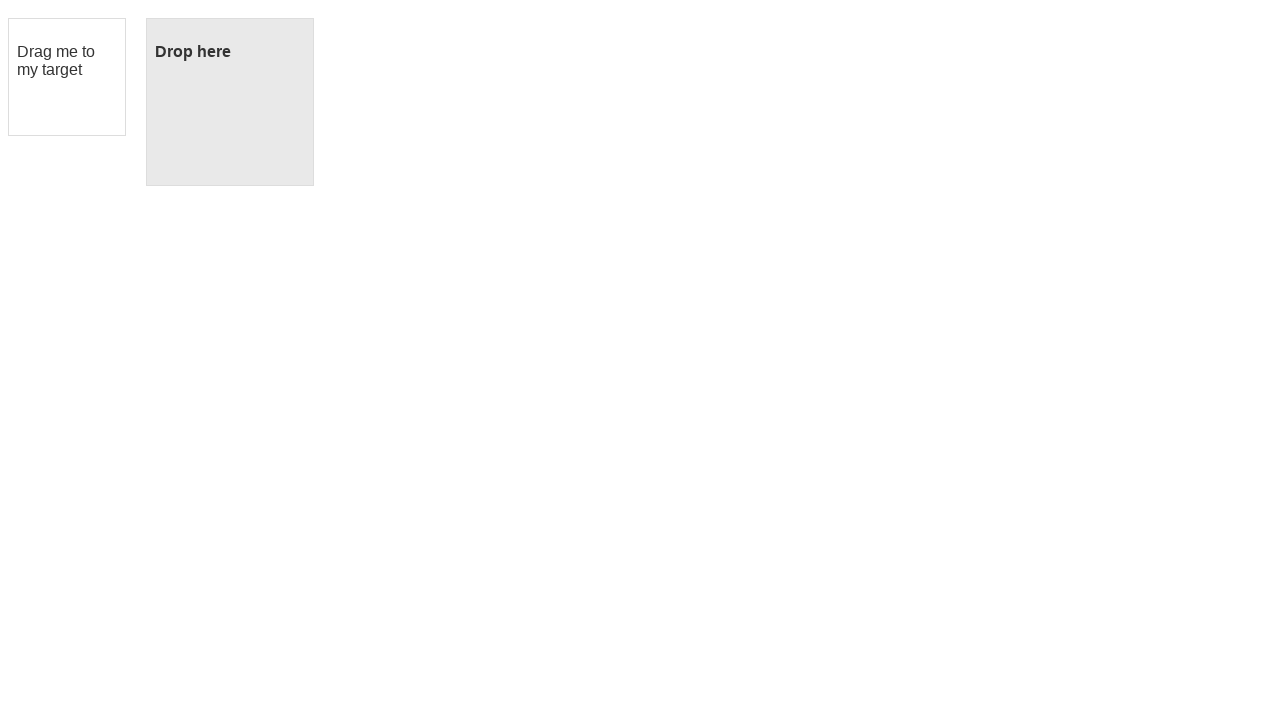

Located draggable element with id 'draggable'
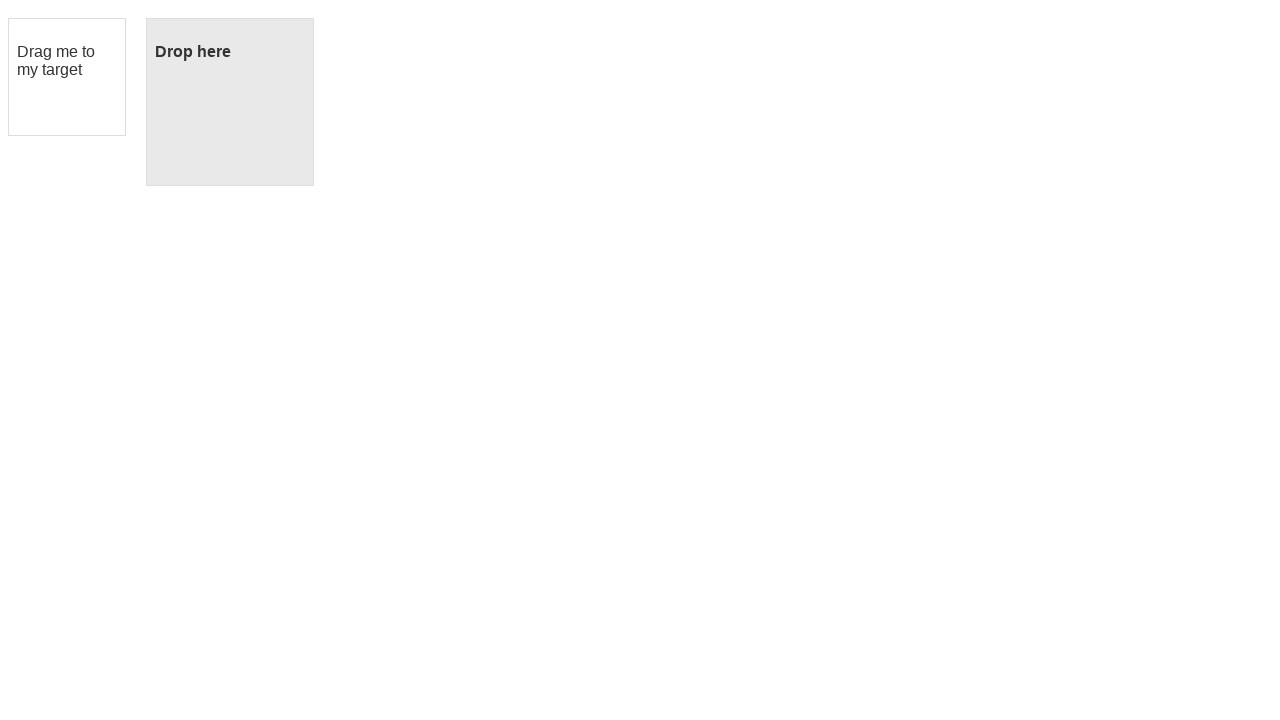

Located droppable target element with id 'droppable'
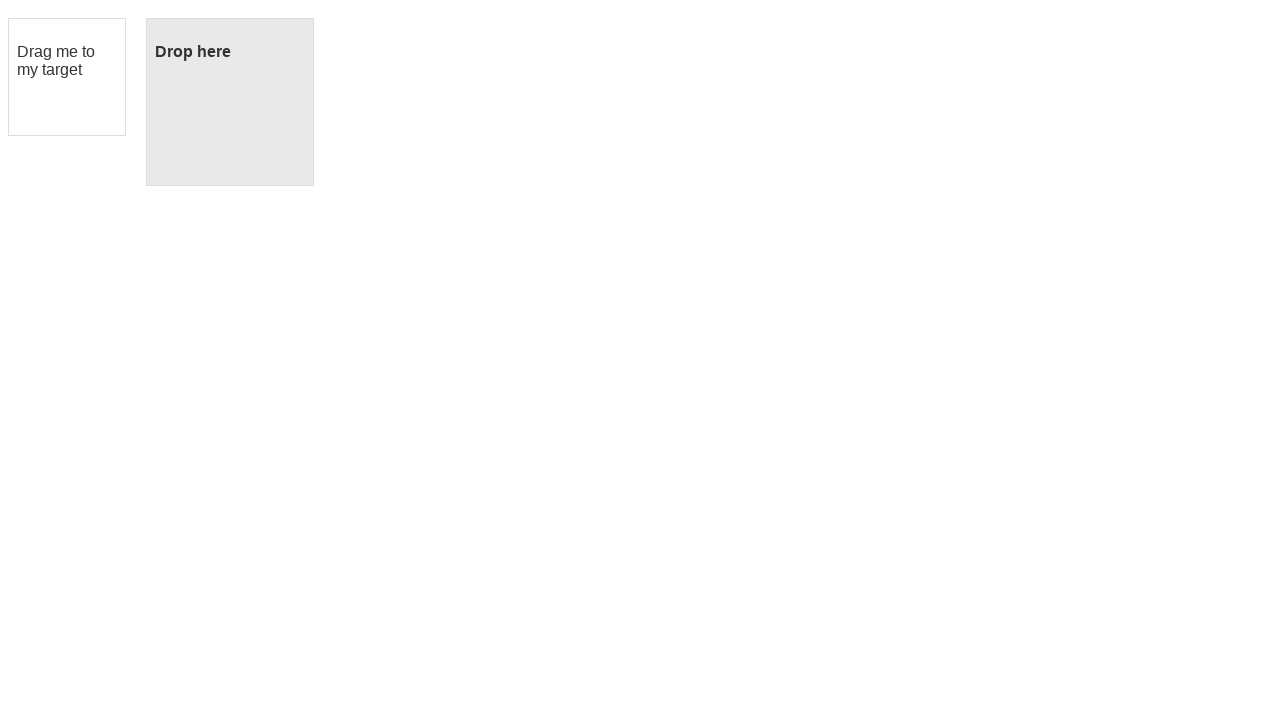

Dragged draggable element onto droppable target at (230, 102)
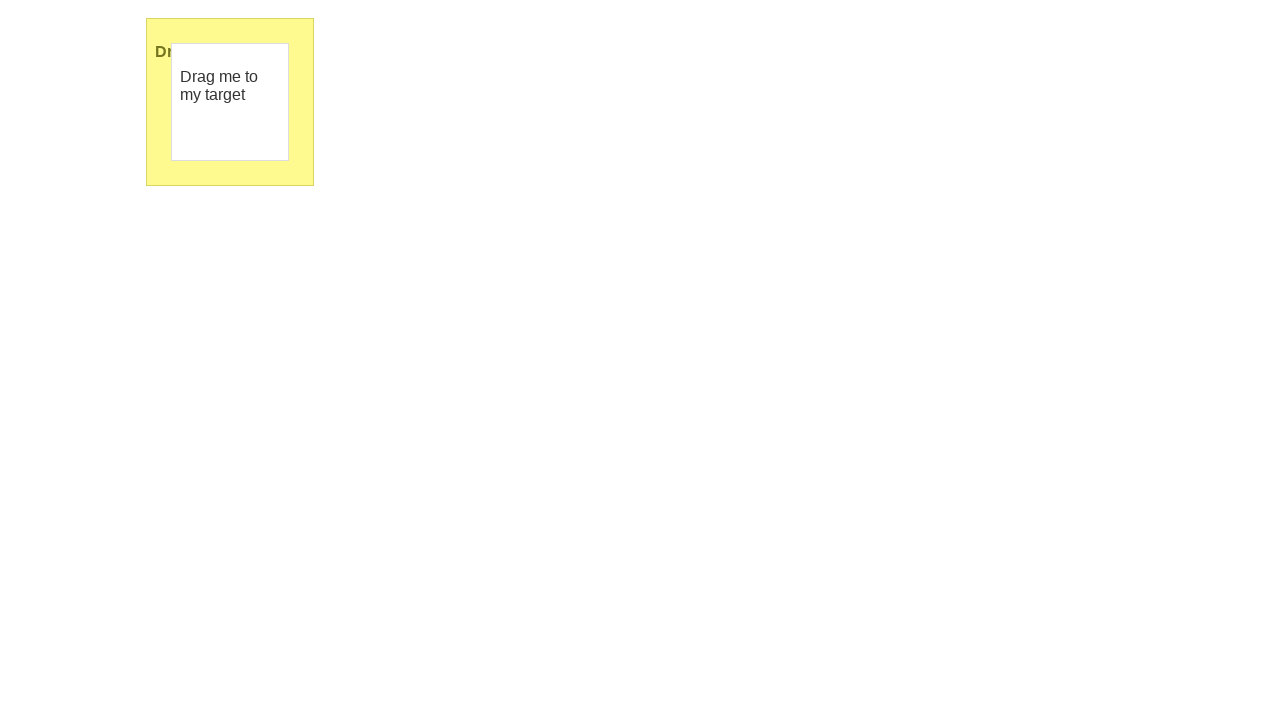

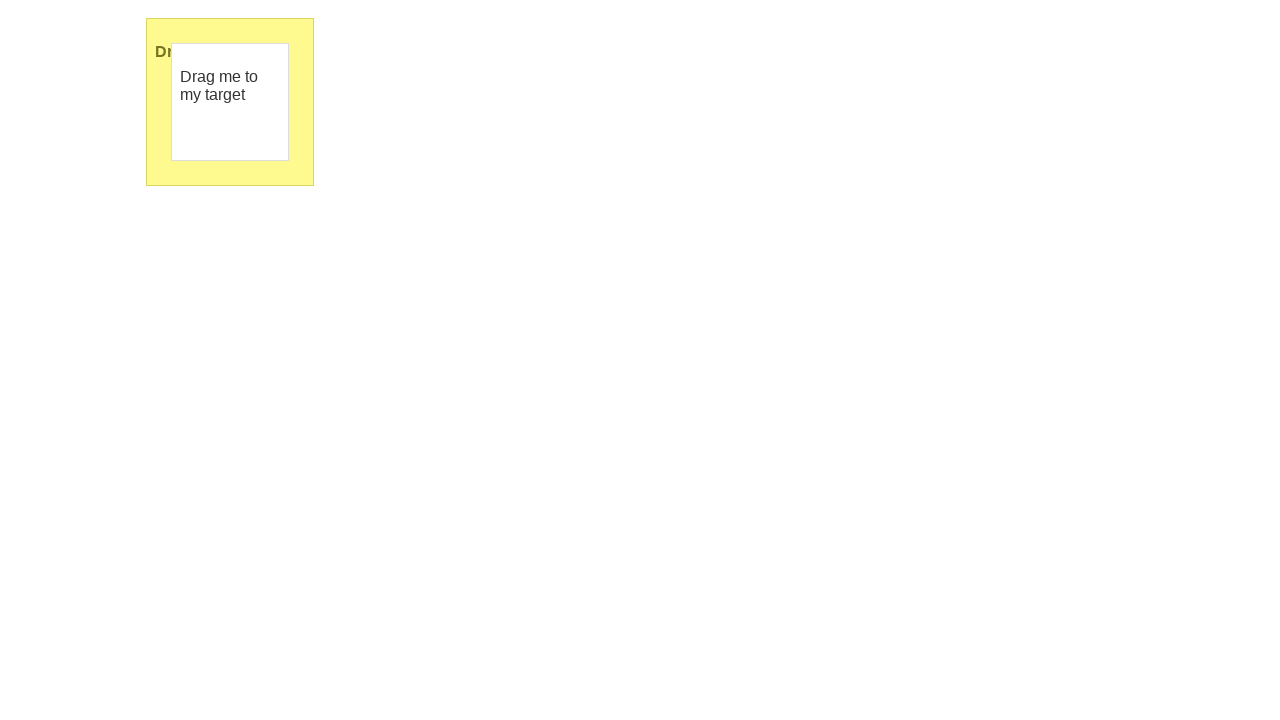